Navigates to the Rolls-Royce Motor Cars homepage and verifies the page loads successfully

Starting URL: https://www.rolls-roycemotorcars.com/en_GB/home.html

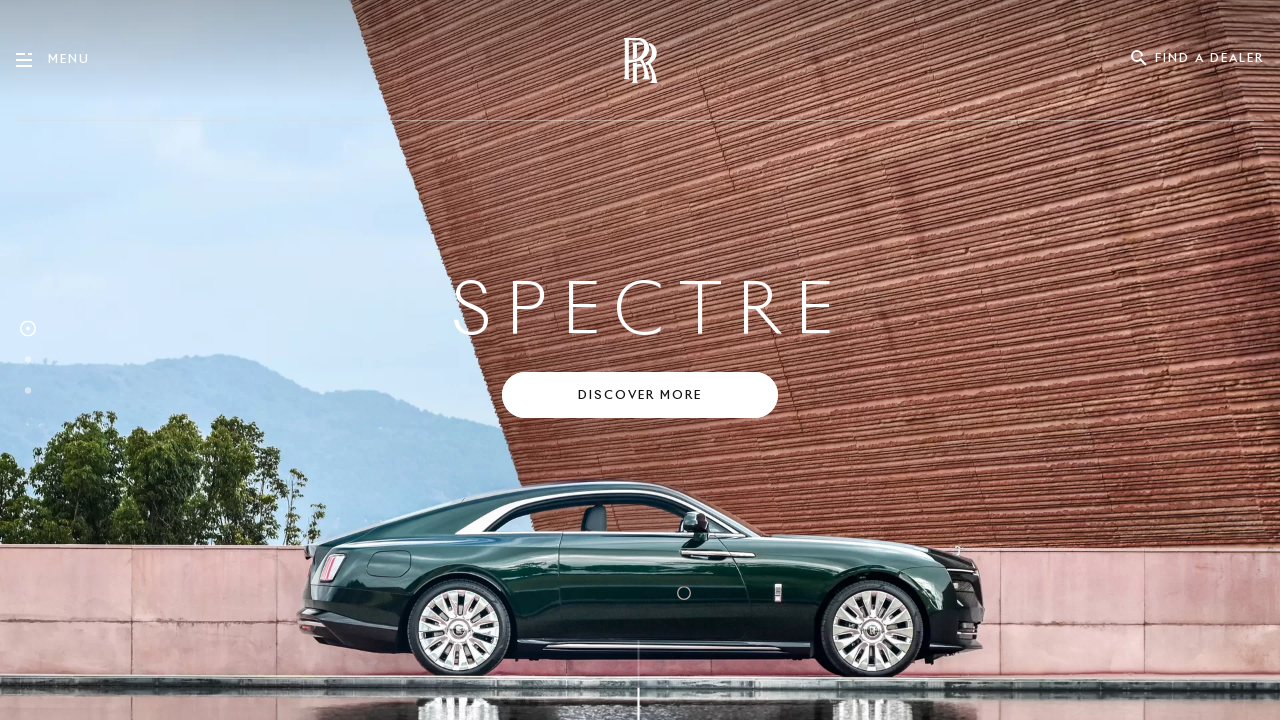

Waited for page DOM to be fully loaded
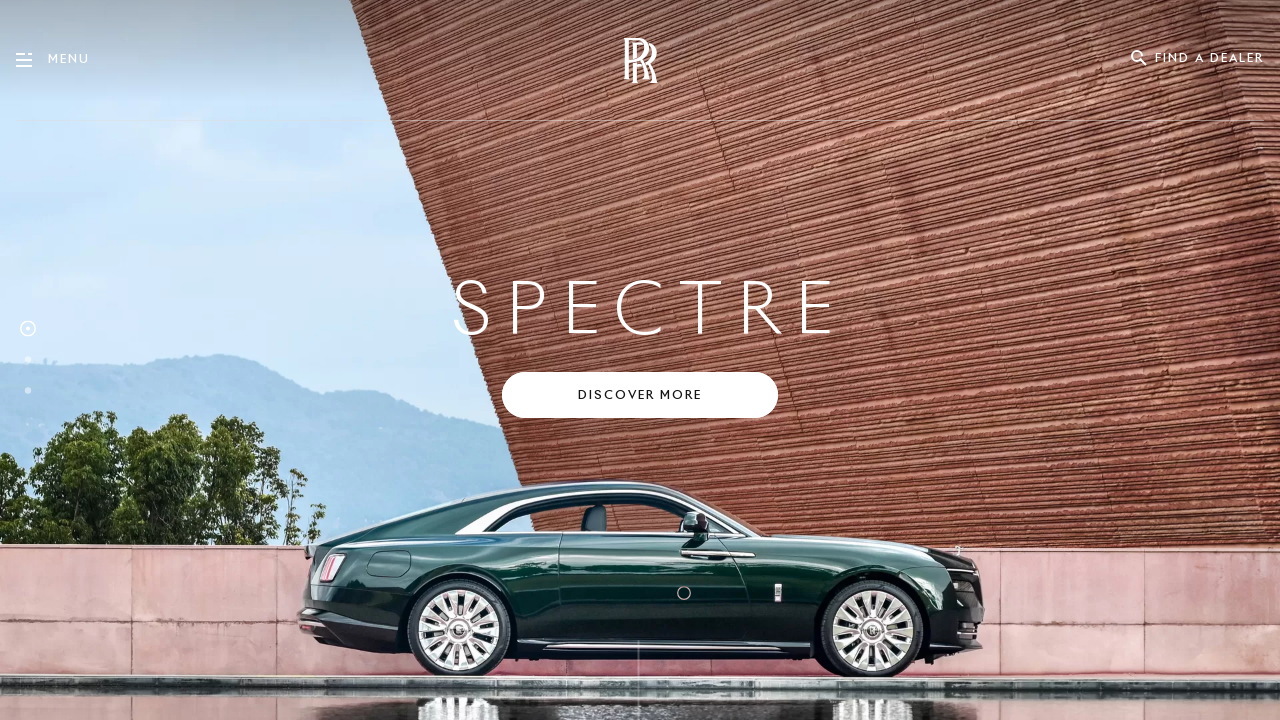

Verified body element is visible on Rolls-Royce Motor Cars homepage
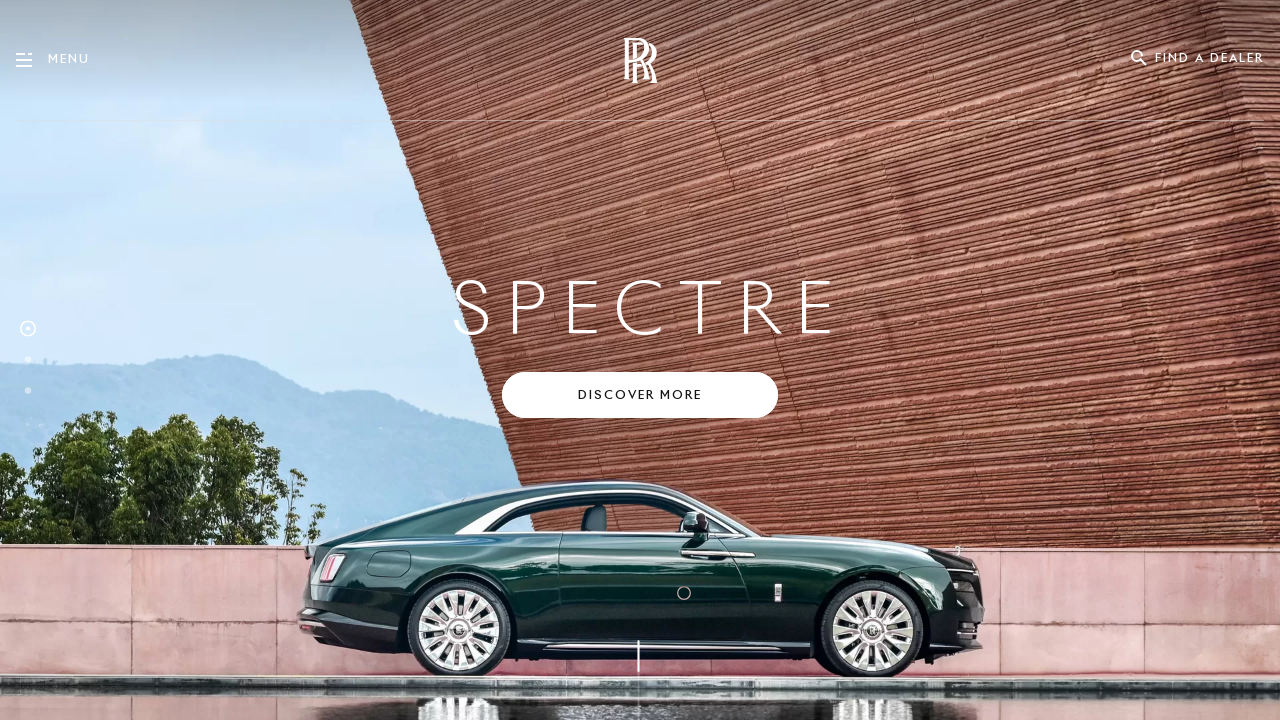

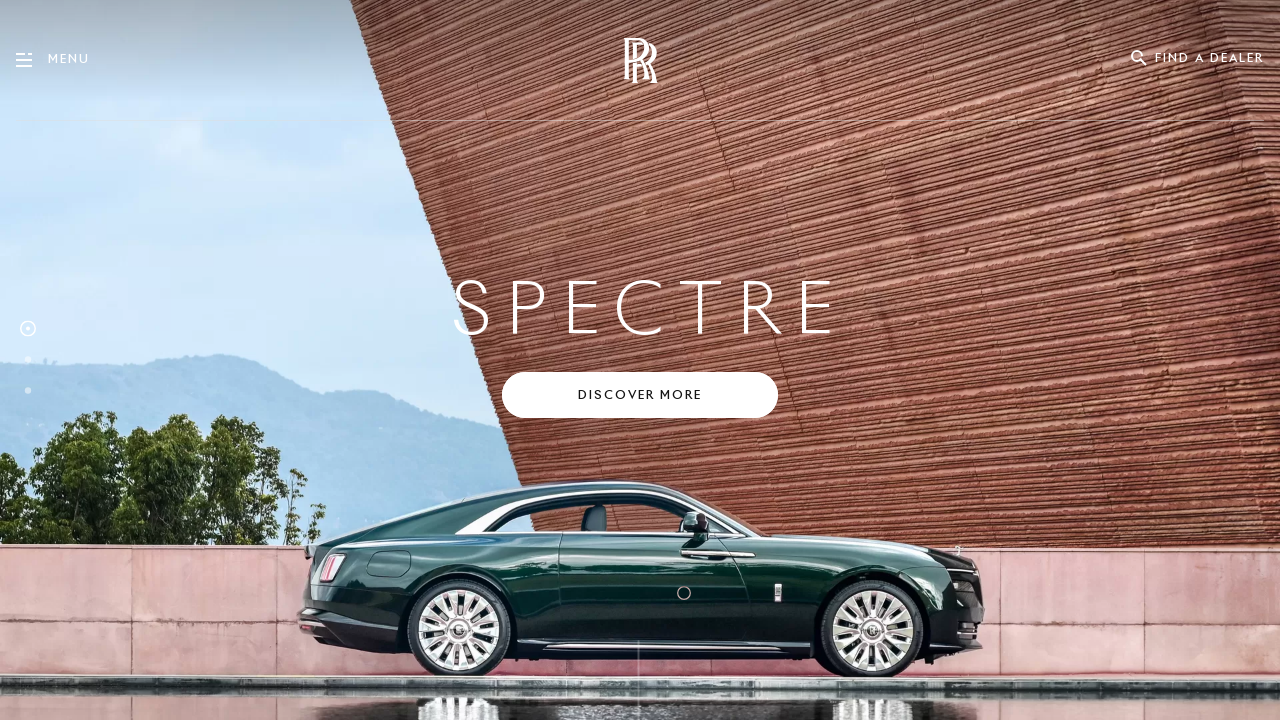